Navigates through product categories (Laptops, Home, Phones) and selects HTC One M9 phone to verify its price is displayed correctly as $700

Starting URL: https://demoblaze.com/

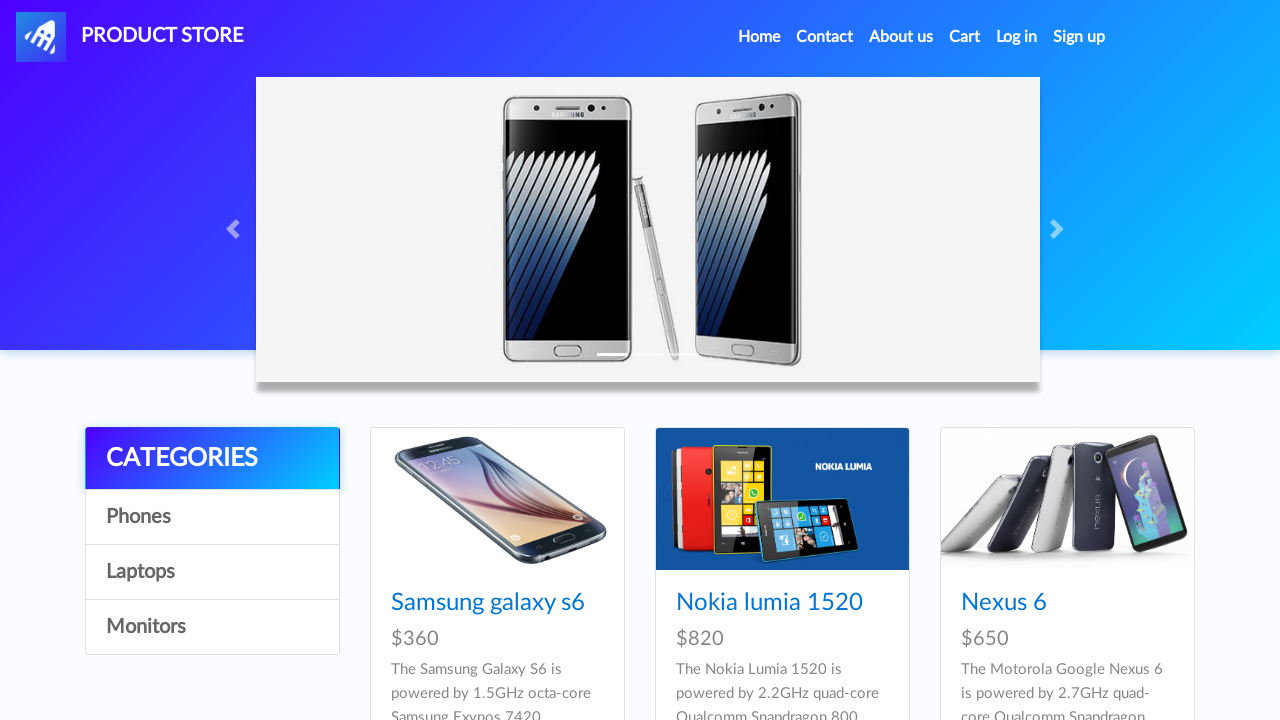

Clicked on Laptops category at (212, 572) on a:text('Laptops')
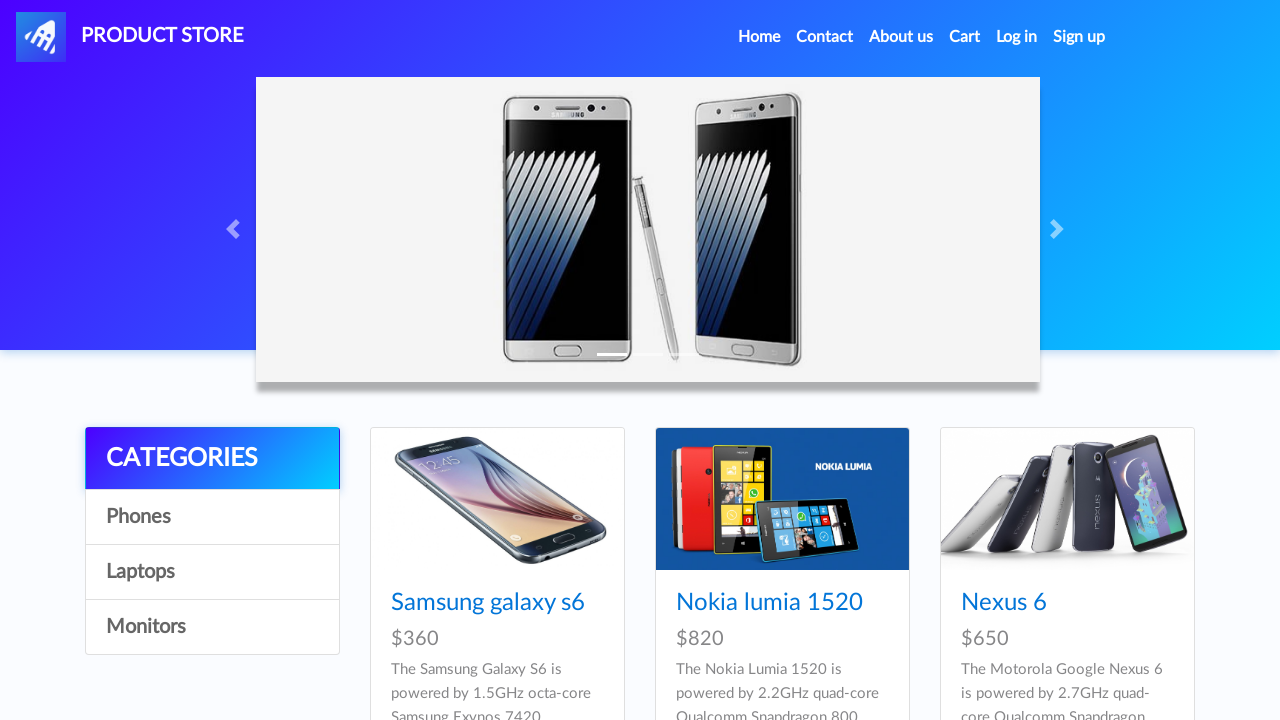

Navigated back to Home category at (759, 37) on a:has-text('Home (current)')
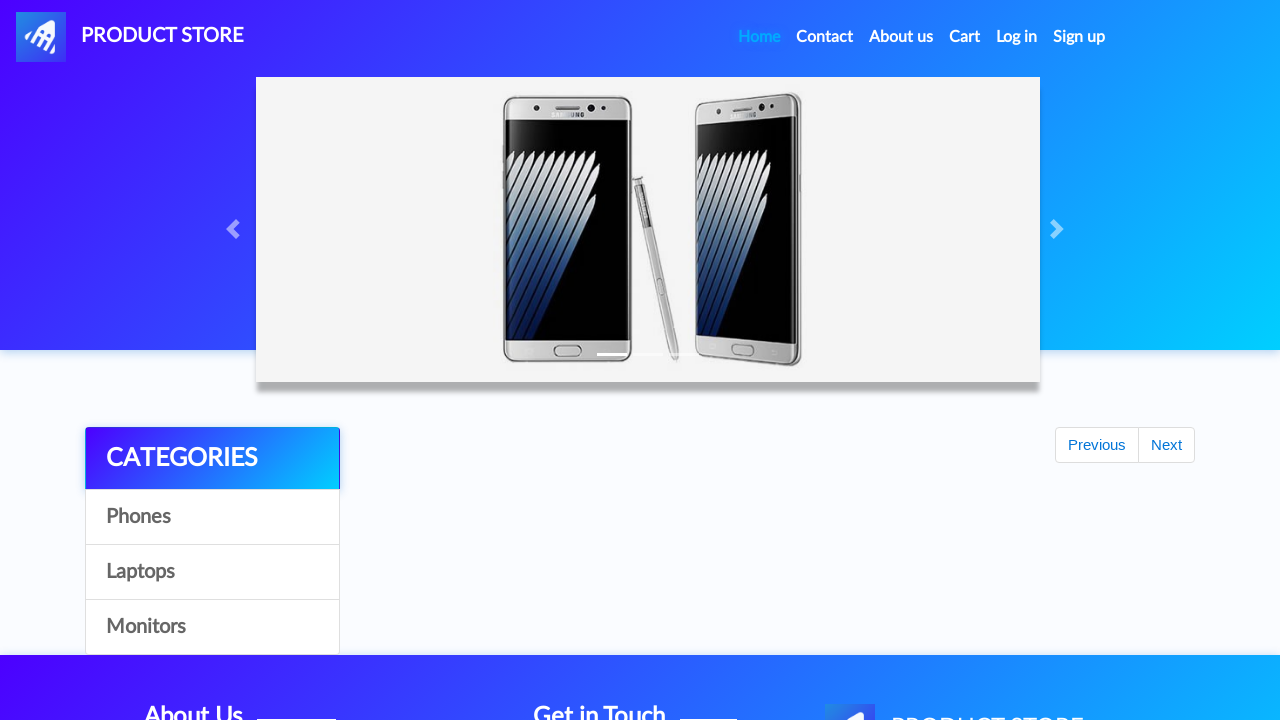

Clicked on Phones category at (212, 517) on a:text('Phones')
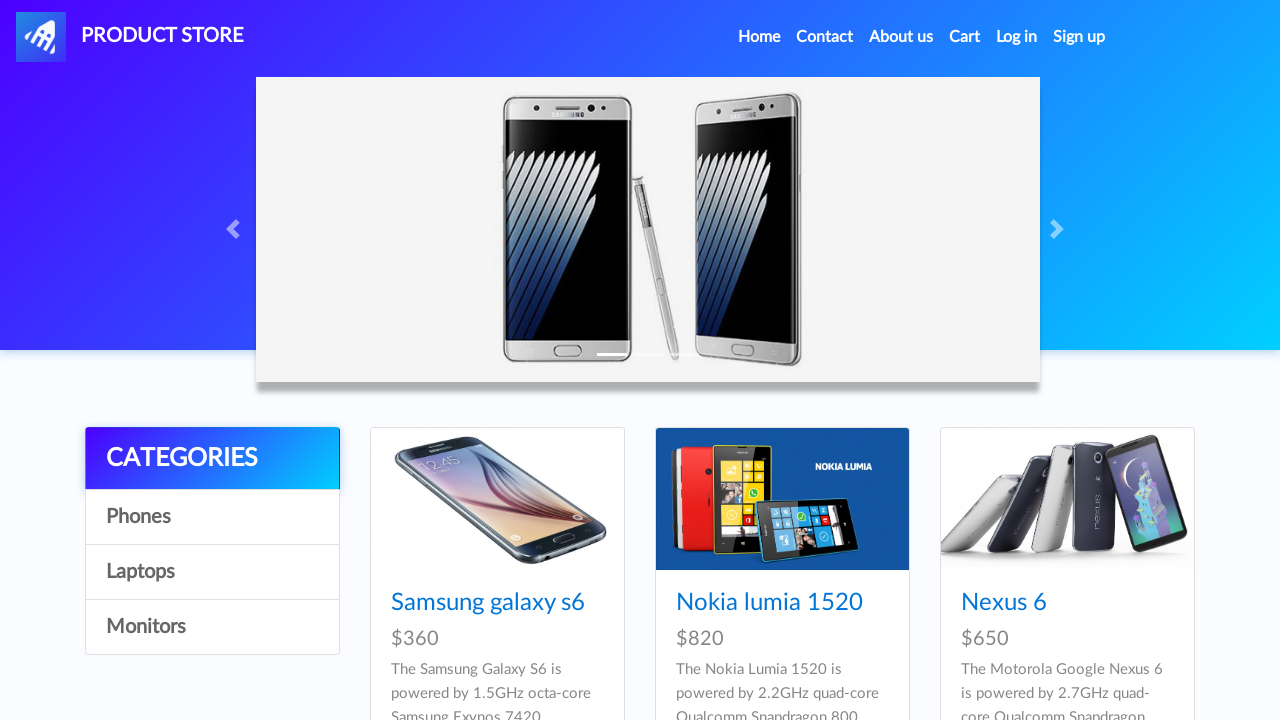

Selected HTC One M9 product at (461, 361) on a:text('HTC One M9')
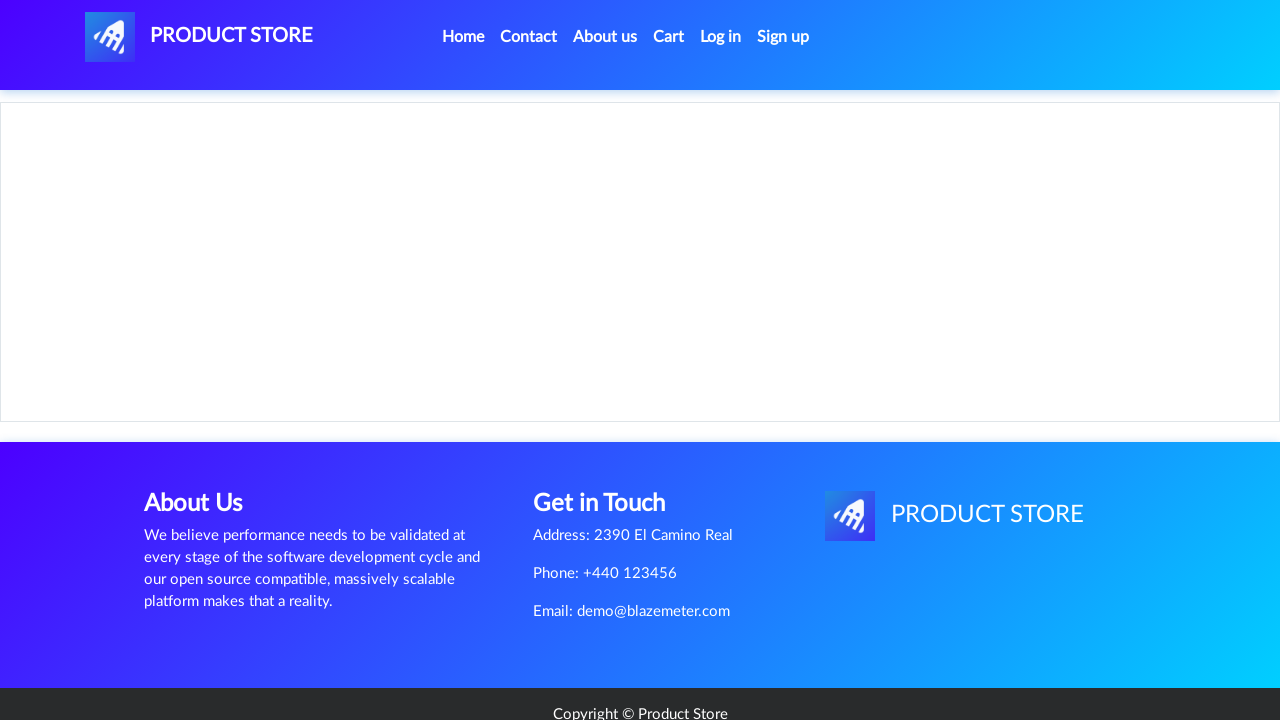

Price container loaded and displayed showing $700
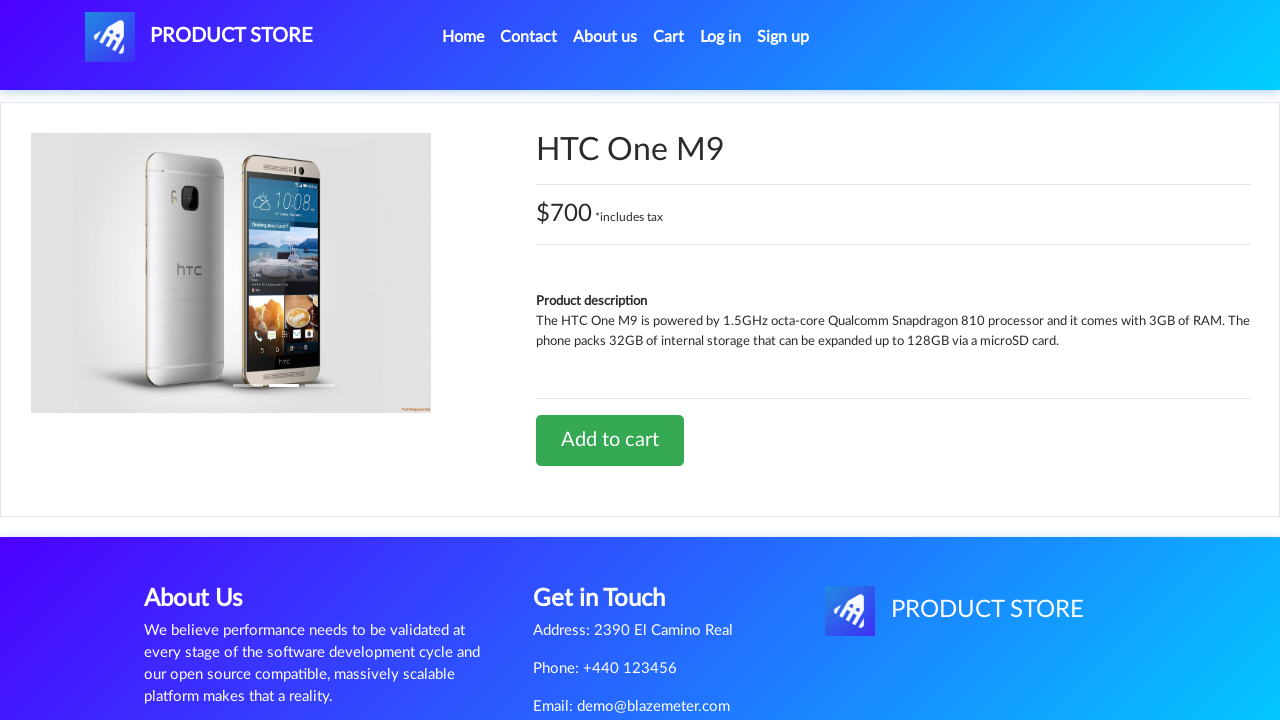

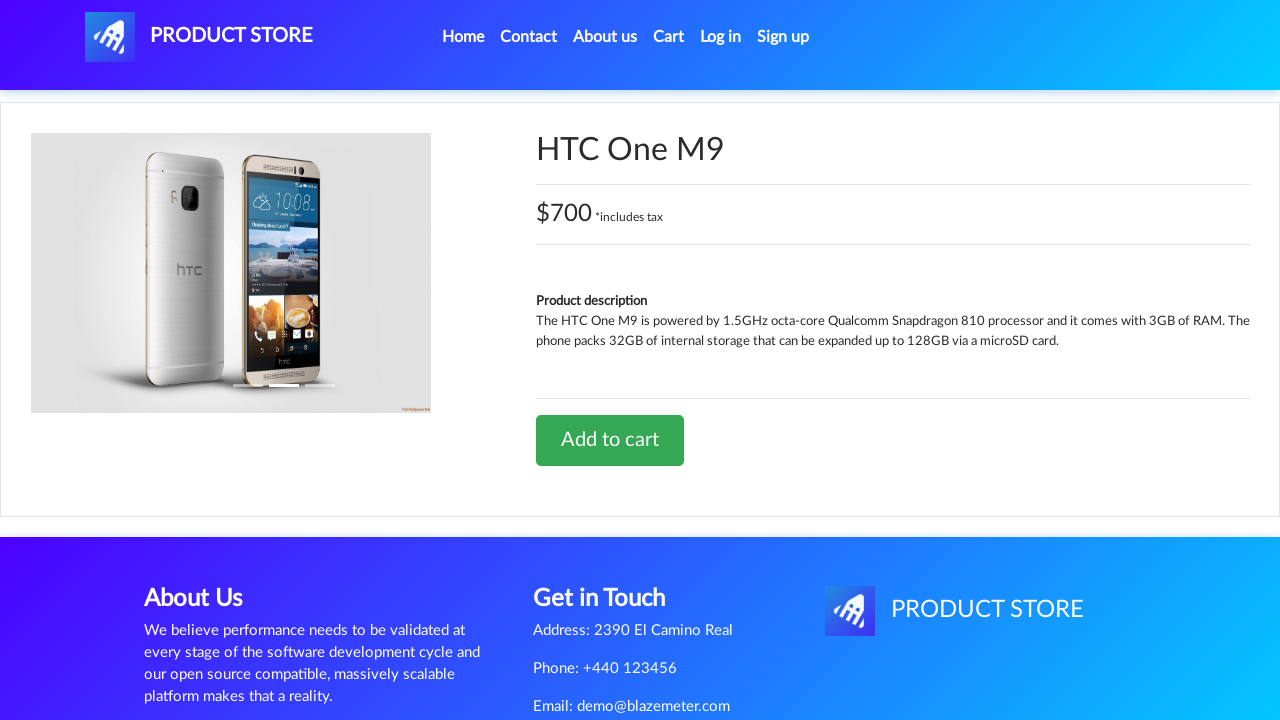